Tests the "Show more" button functionality on the video reports page by clicking it to load additional news items

Starting URL: https://m.sport-express.ru/videoreports/

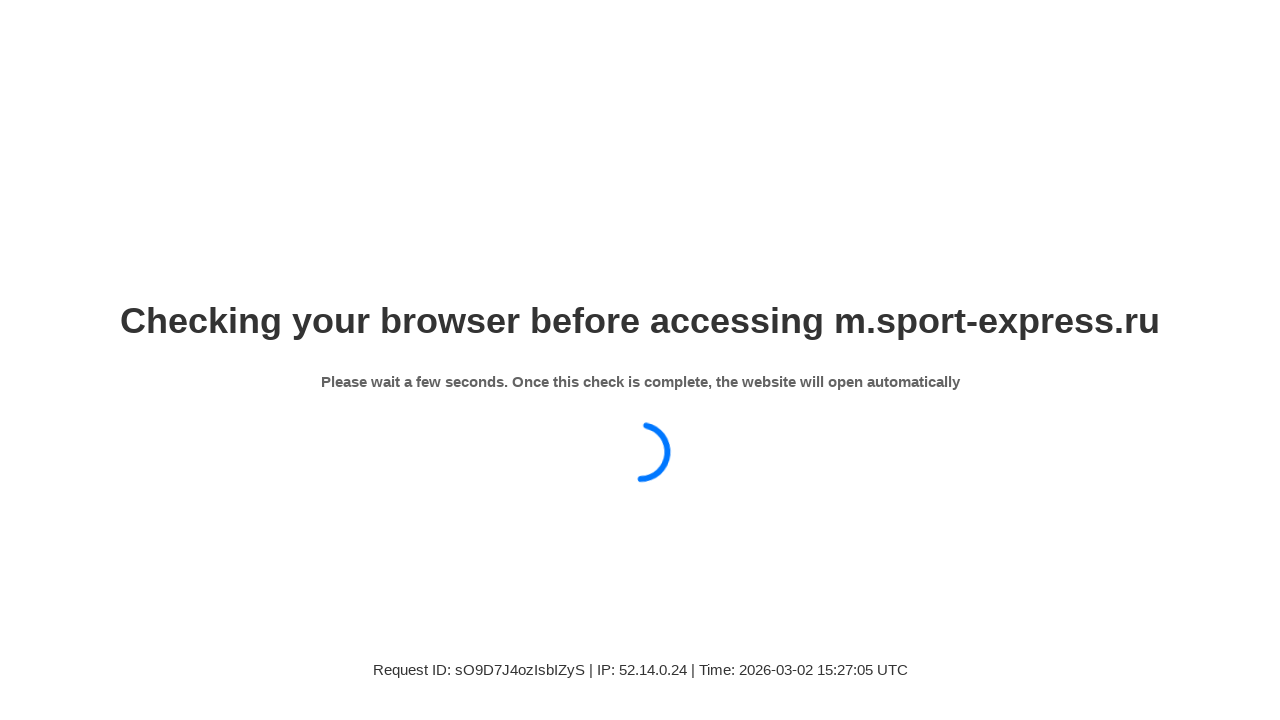

Waited for page to load (networkidle state reached)
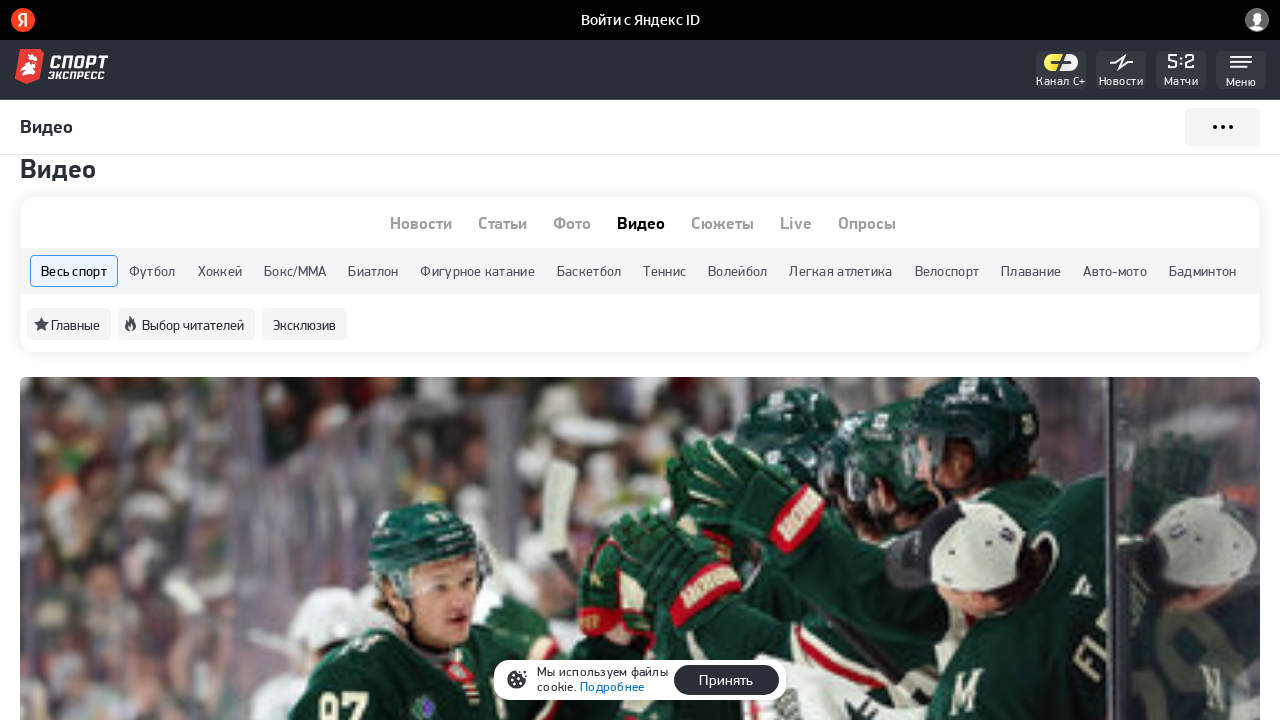

Clicked 'Show more' button to load additional news items at (640, 361) on xpath=//a[contains(text(),'Показать еще')]
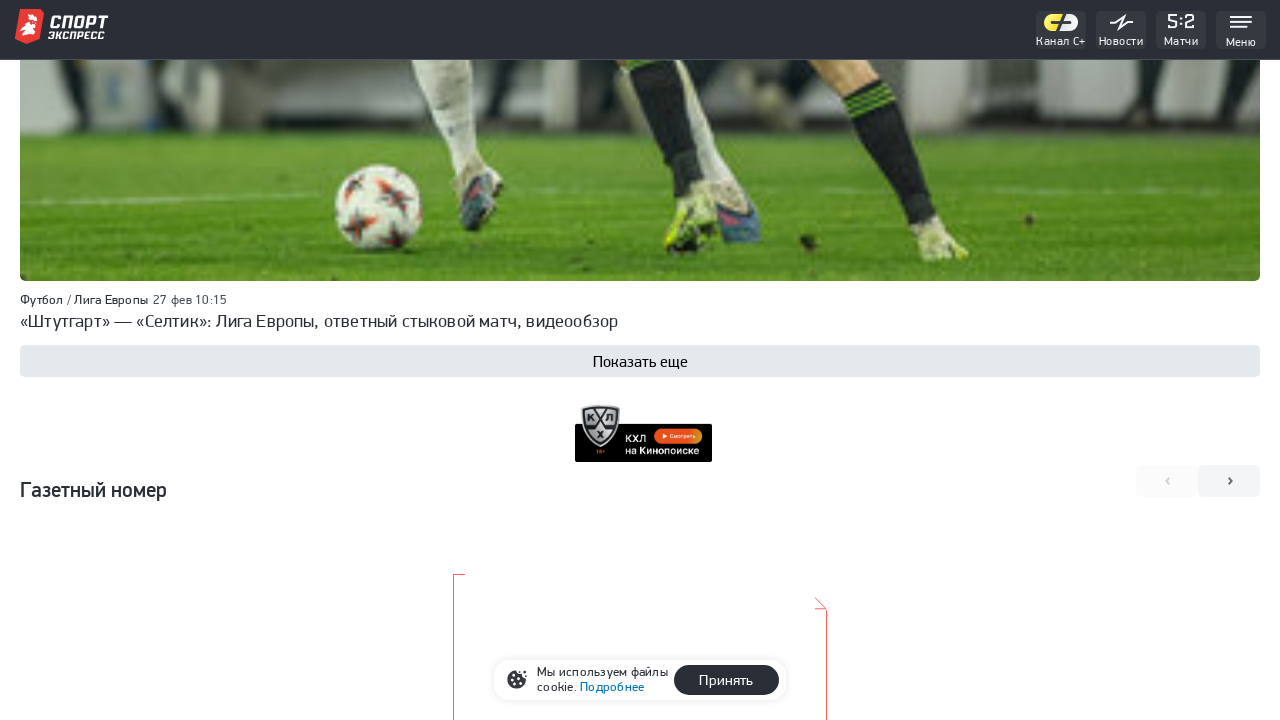

Waited 2 seconds for new content to load
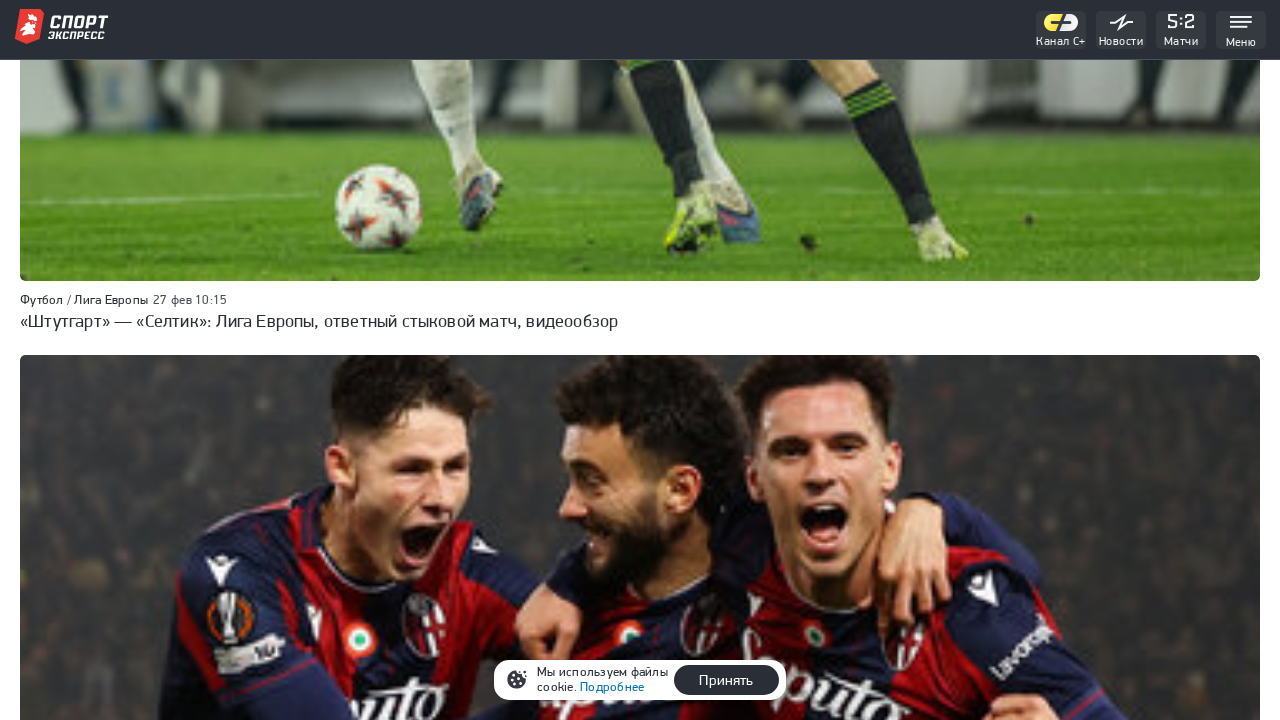

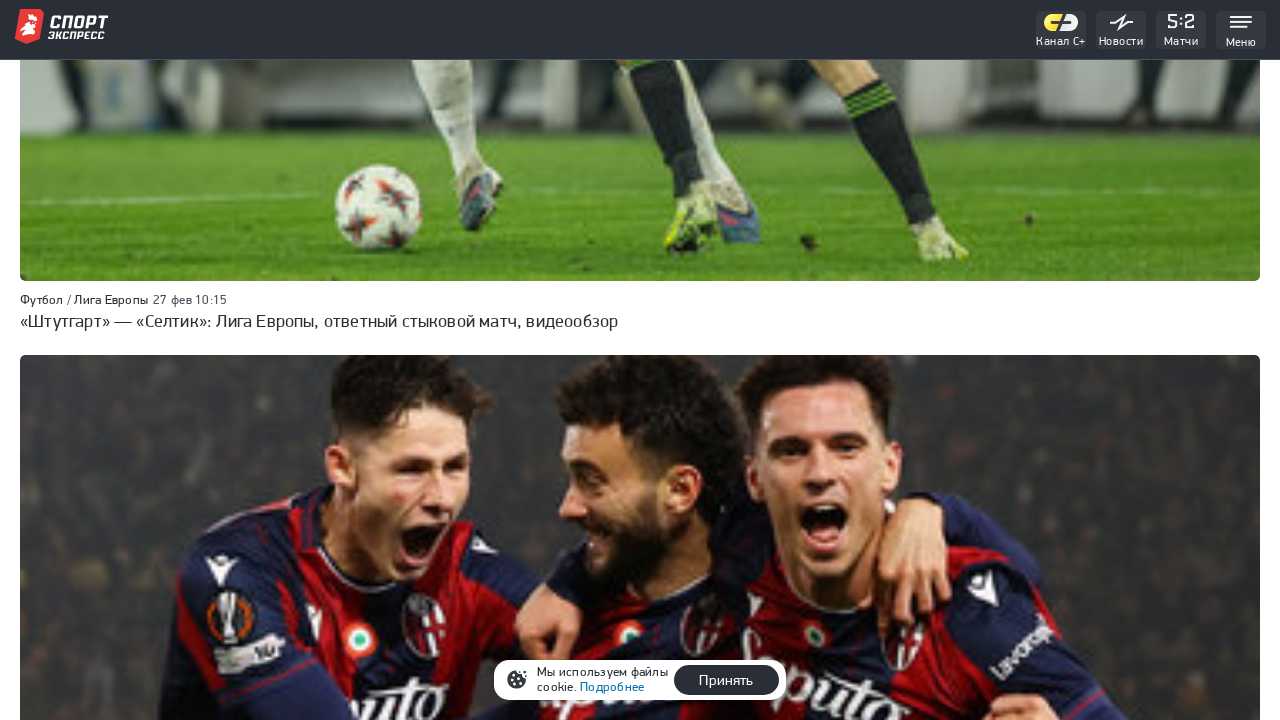